Tests multi-select dropdown functionality by selecting multiple options by index and then deselecting all options

Starting URL: http://omayo.blogspot.com/

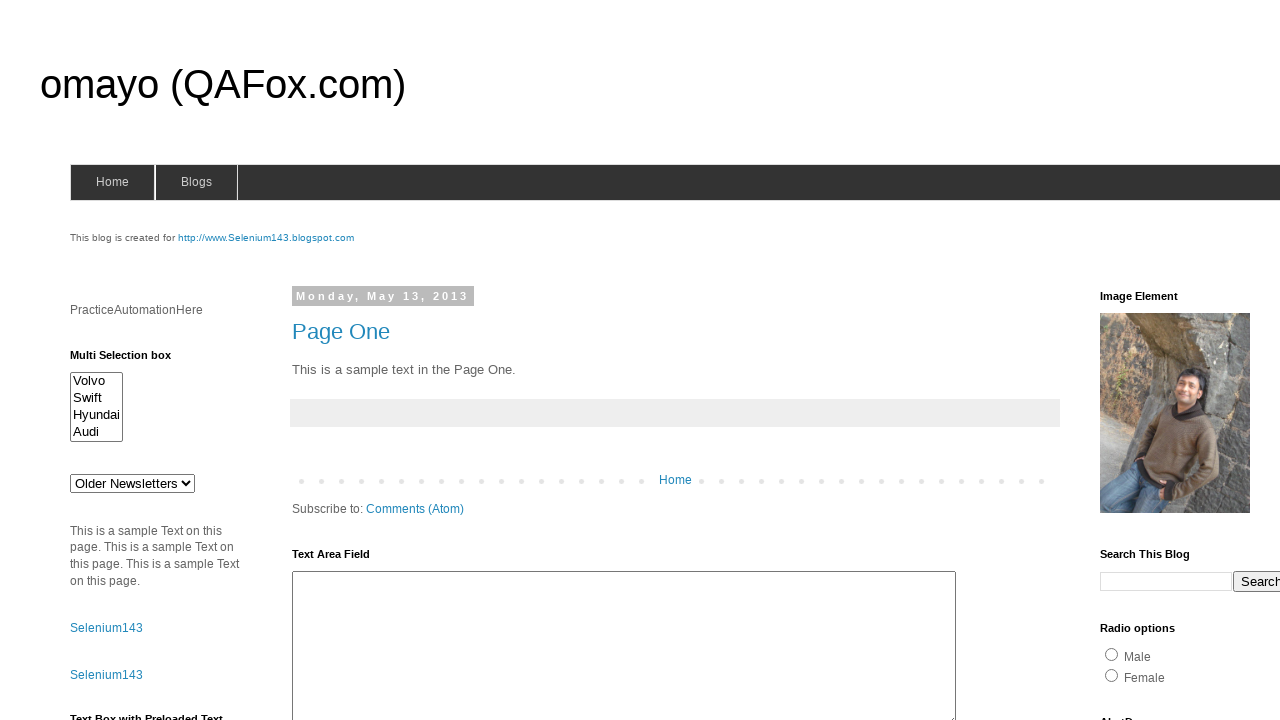

Located multi-select dropdown element
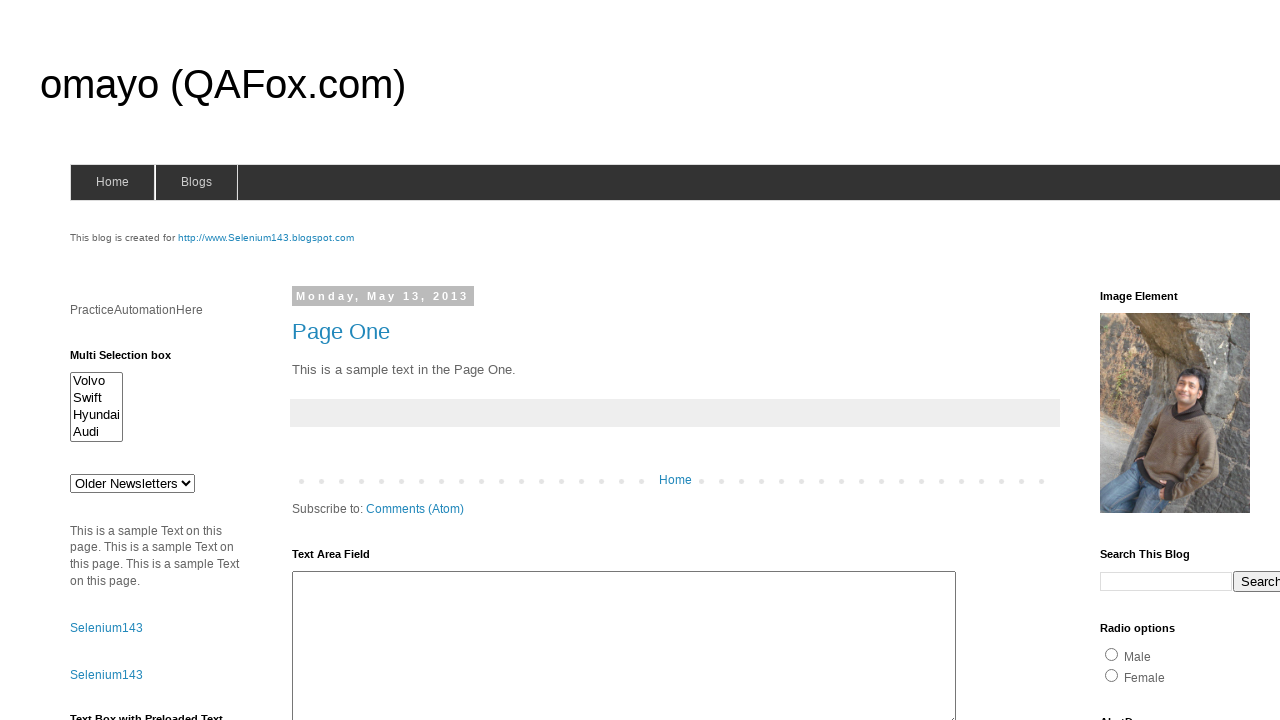

Selected option at index 0 on select#multiselect1
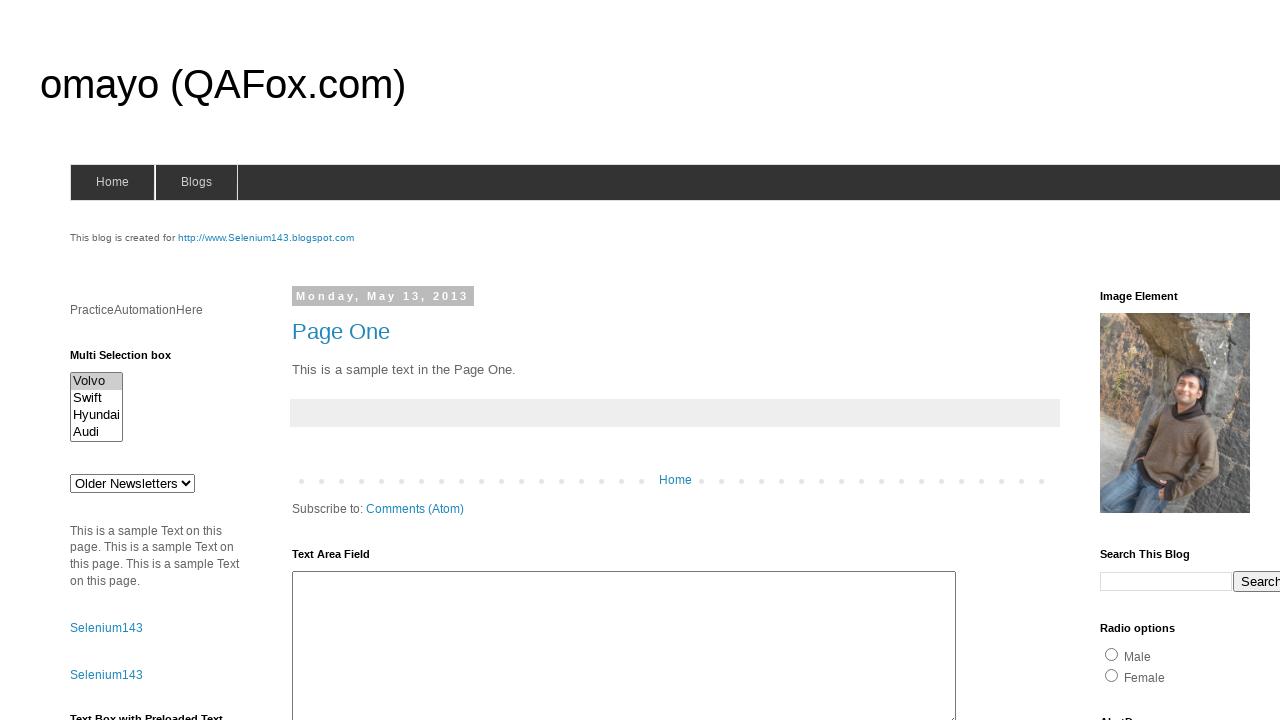

Selected option at index 1 on select#multiselect1
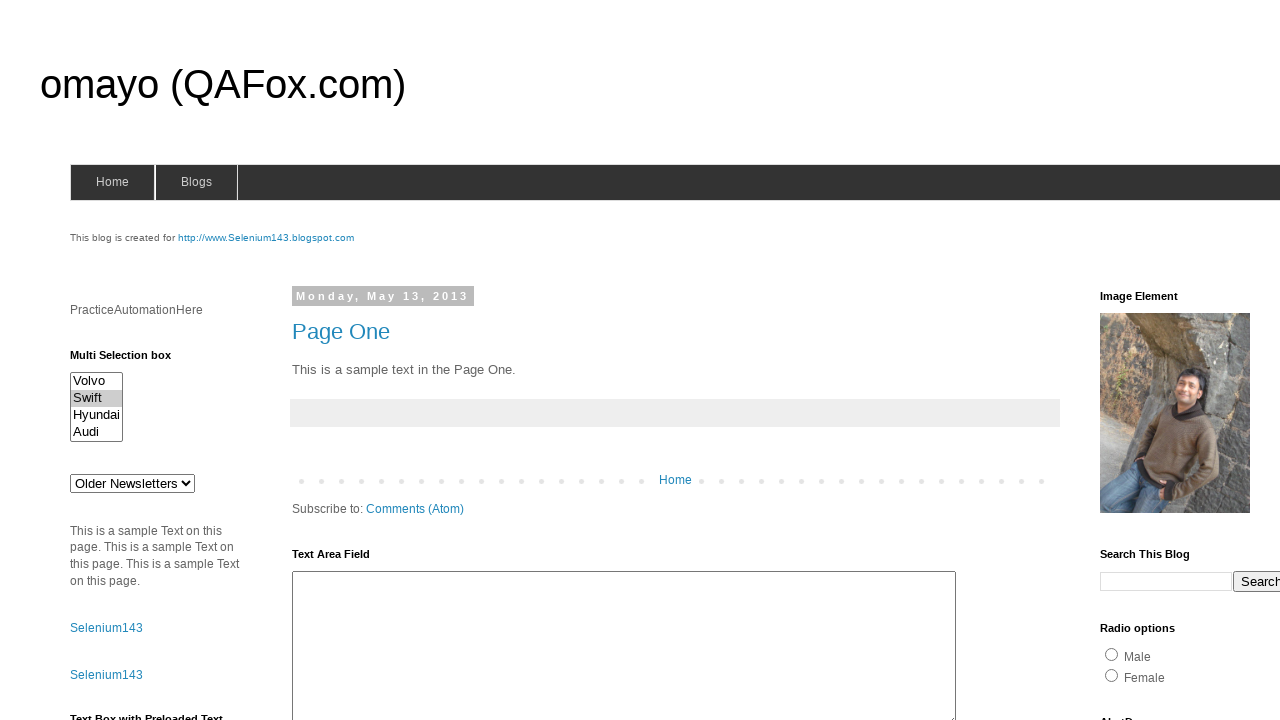

Selected option at index 2 on select#multiselect1
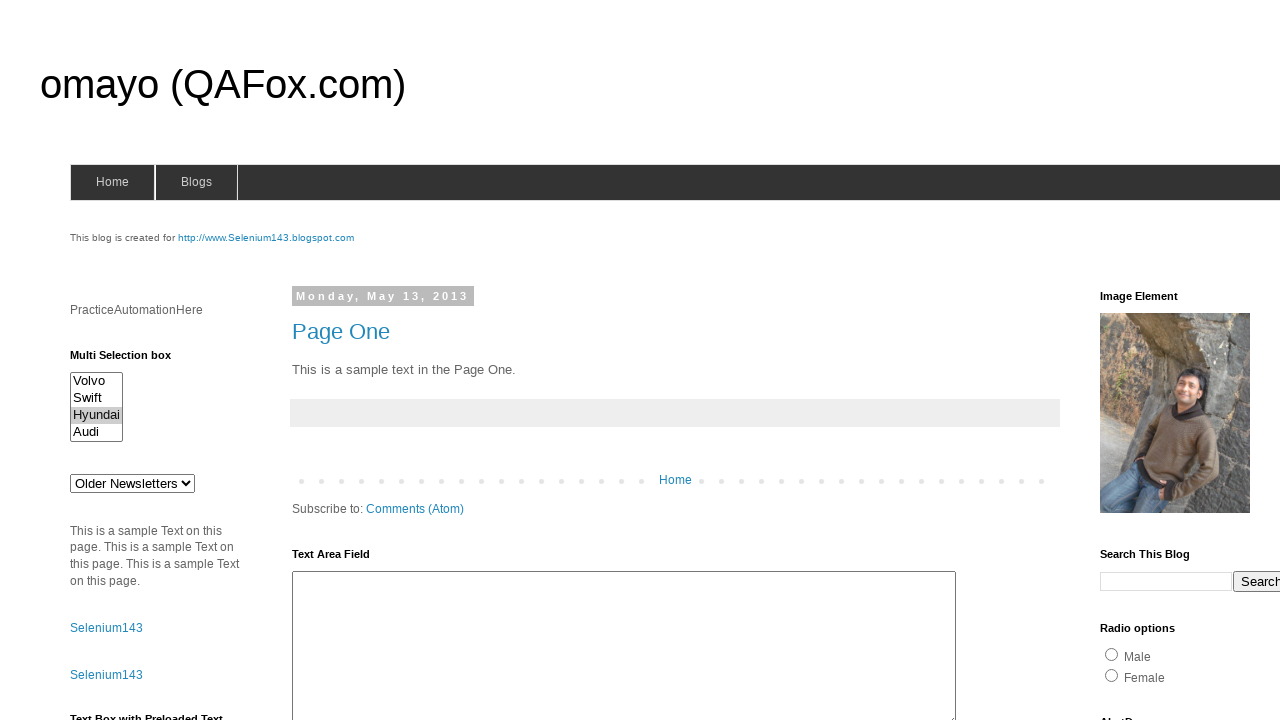

Selected option at index 3 on select#multiselect1
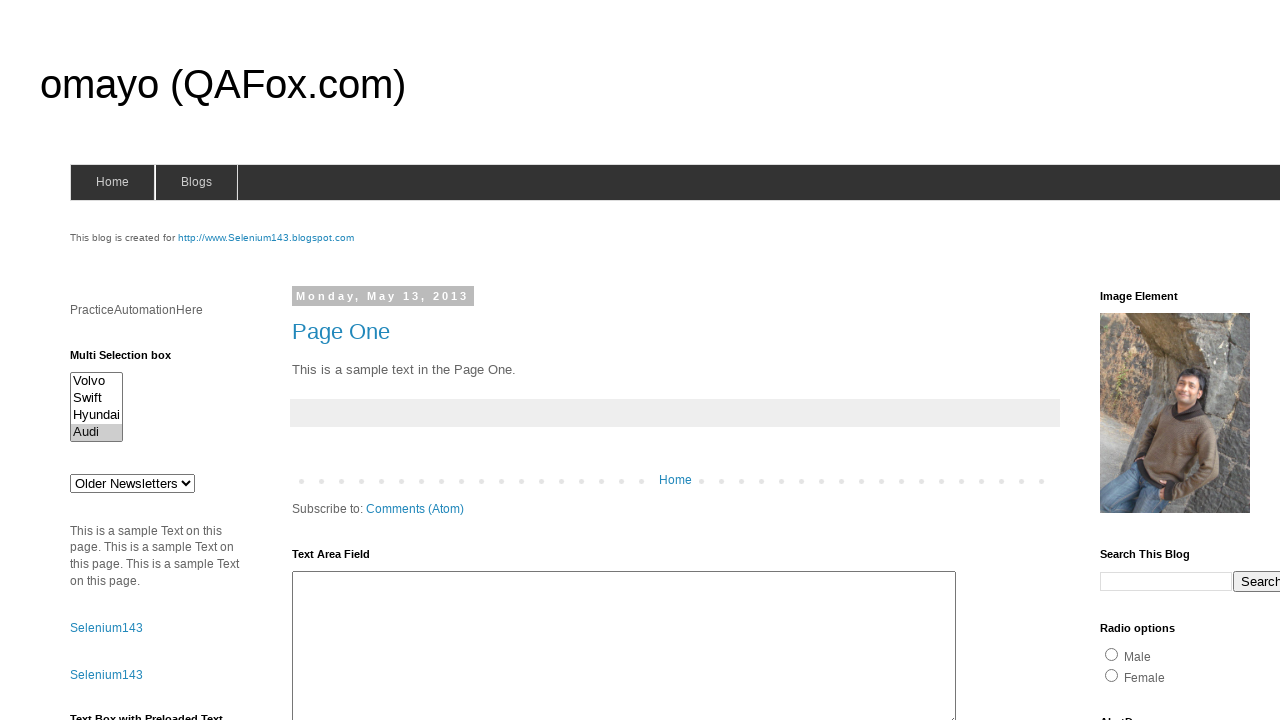

Deselected all options in the multi-select dropdown
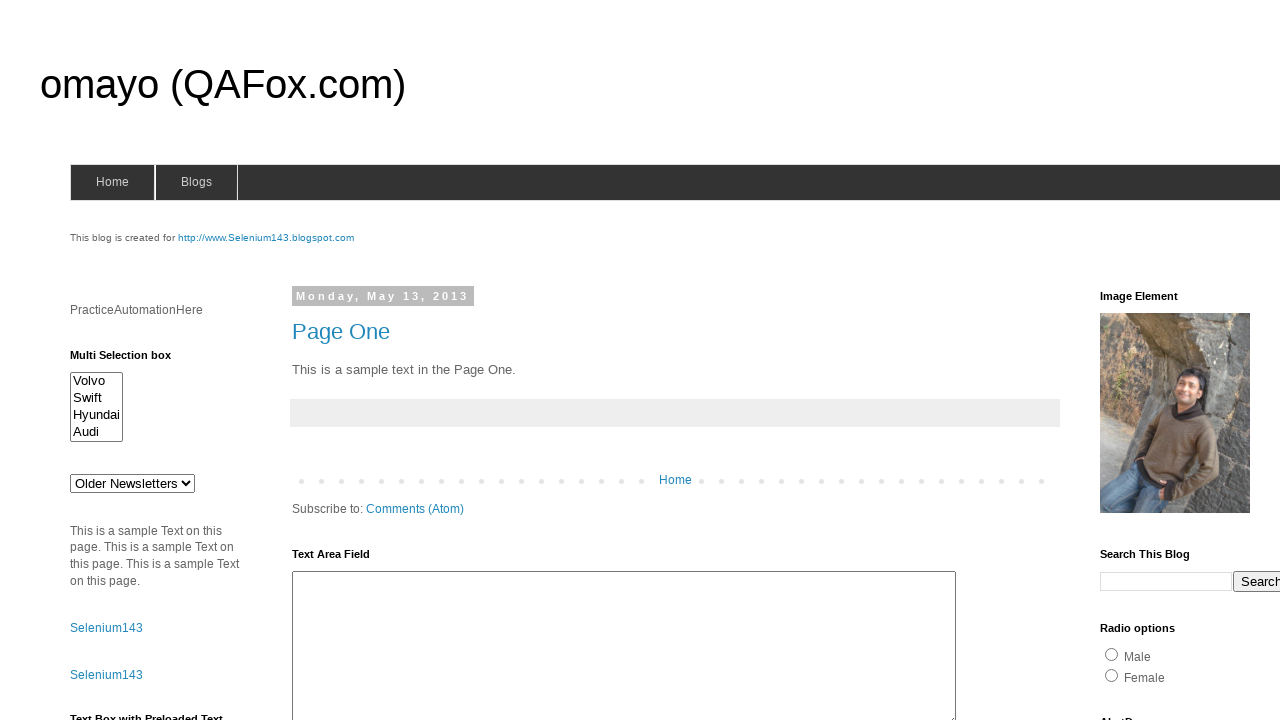

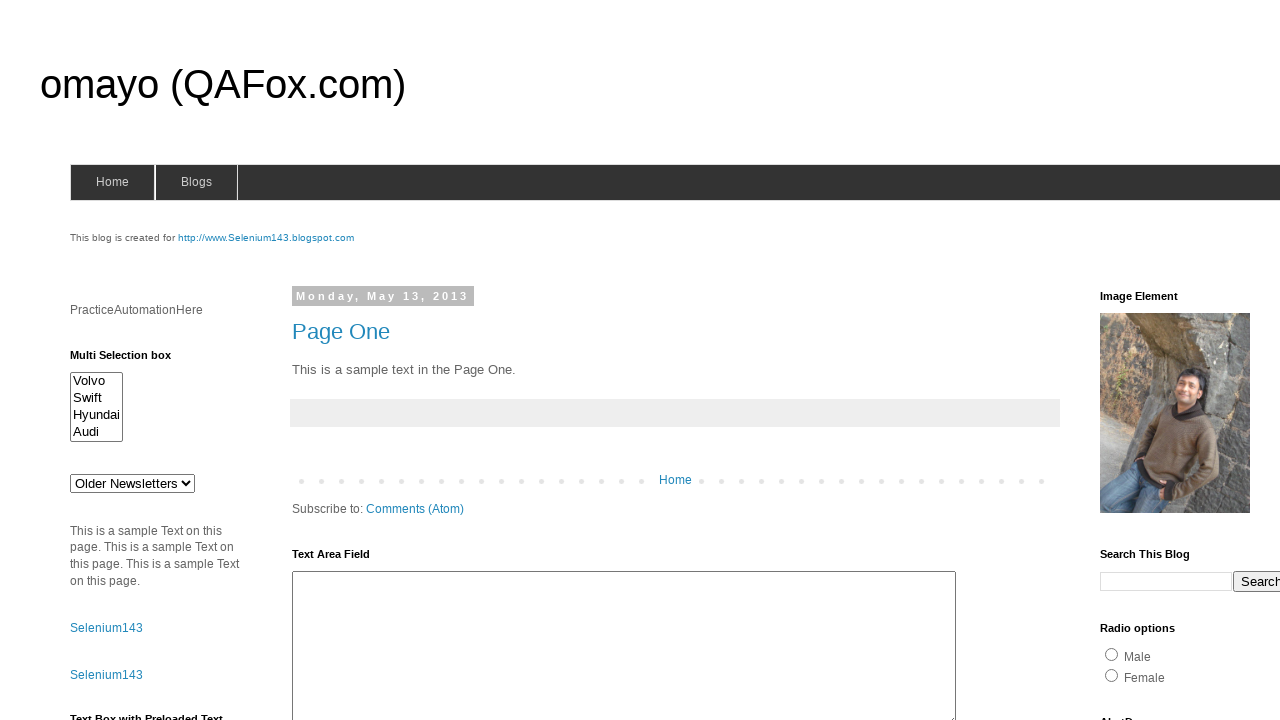